Tests clicking the "More about me" link on the homepage and verifies it navigates to the about page

Starting URL: https://nblackburn.uk

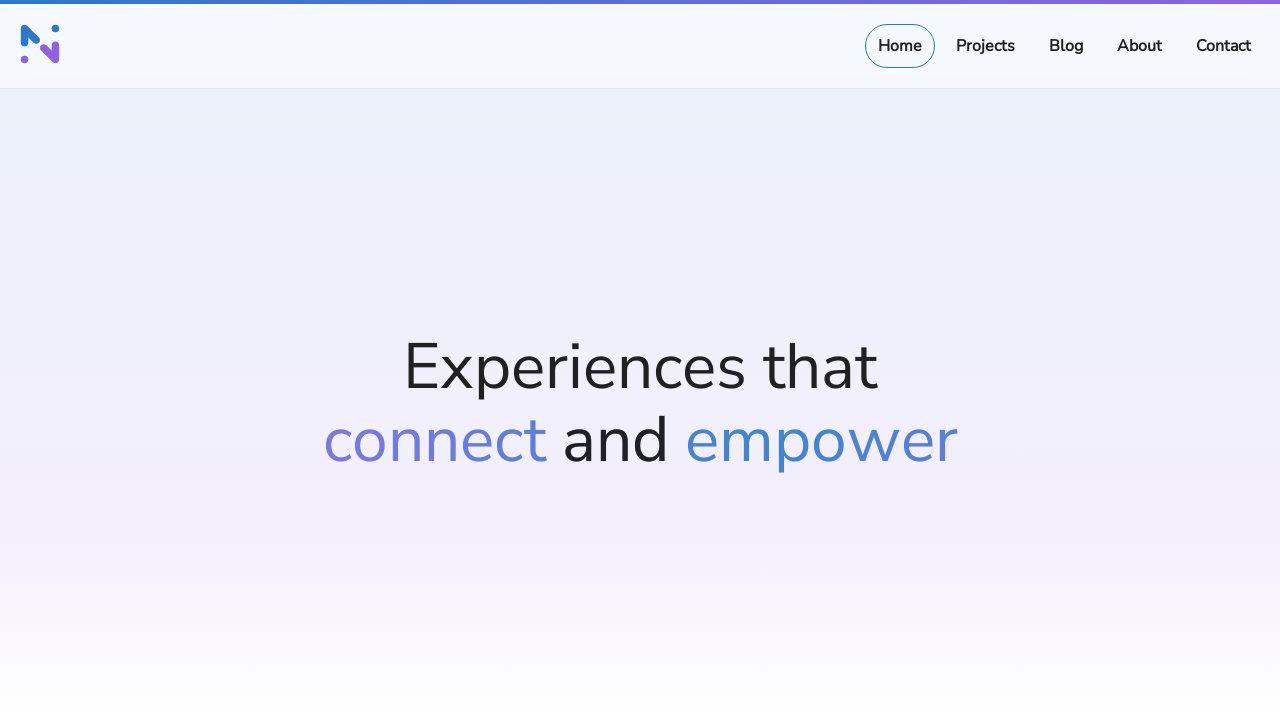

Located 'More about me' link on homepage
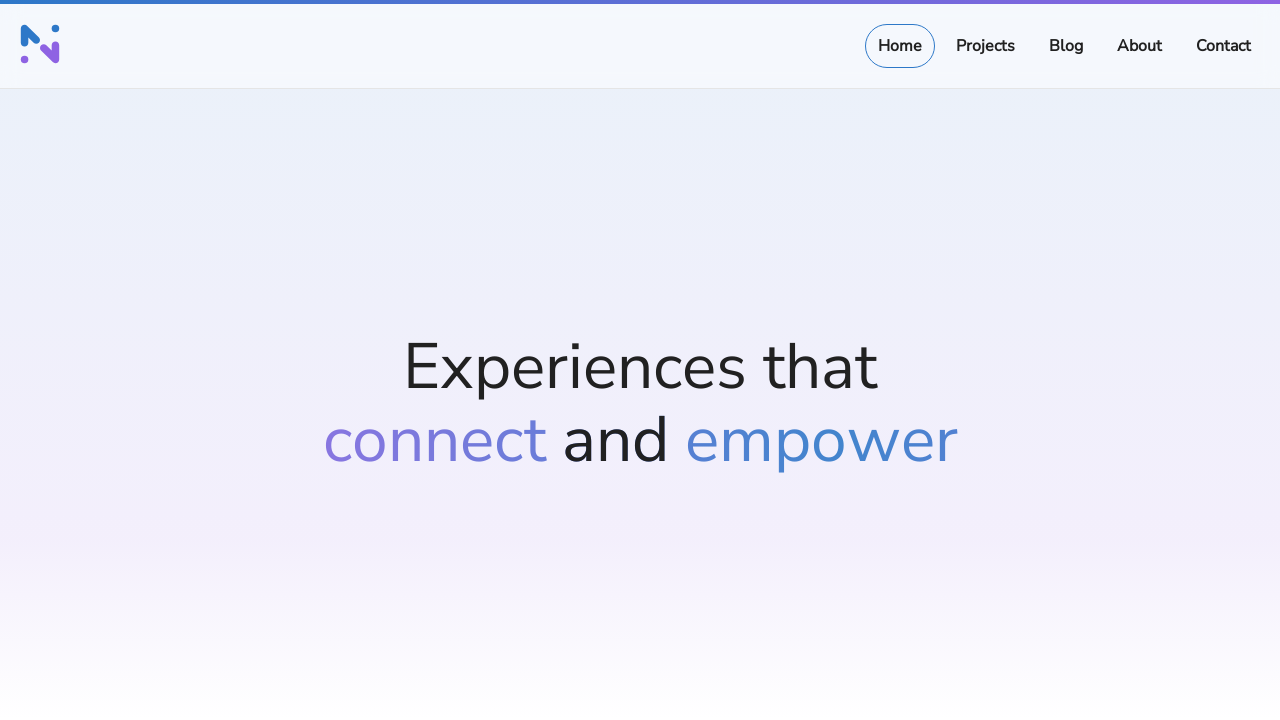

Clicked 'More about me' link at (504, 361) on internal:role=link[name="More about me"i]
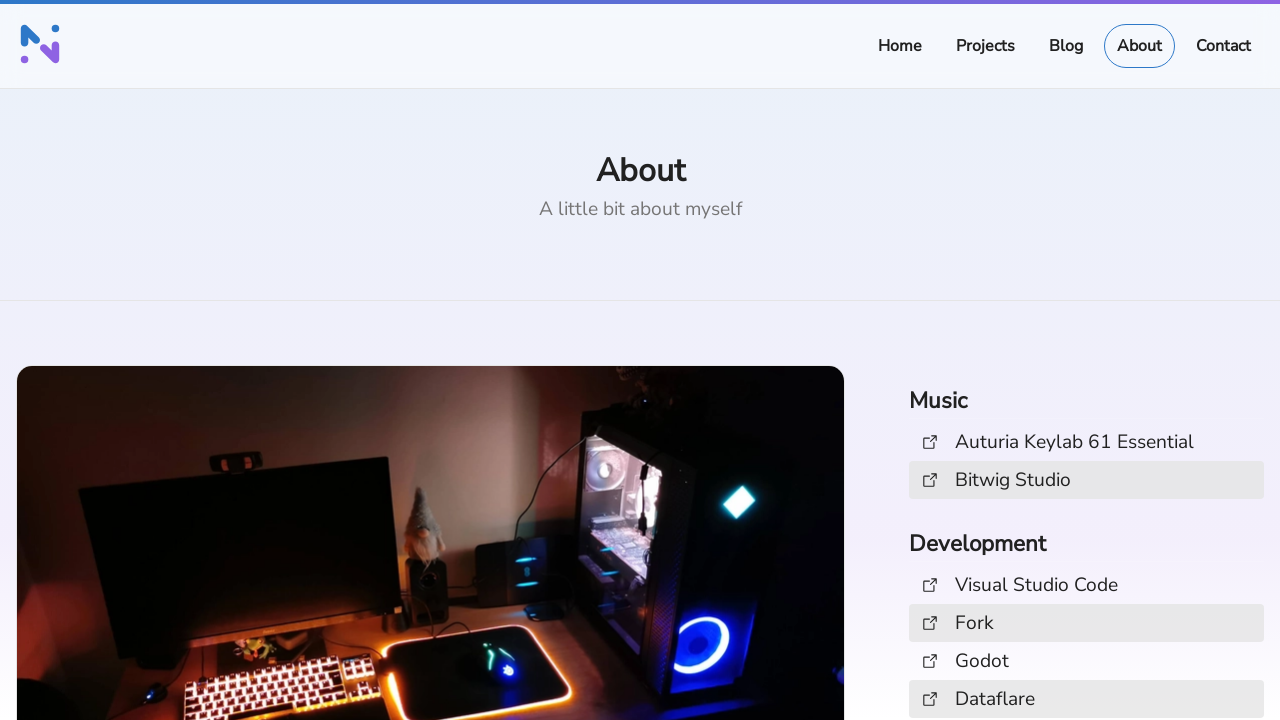

Navigated to about page
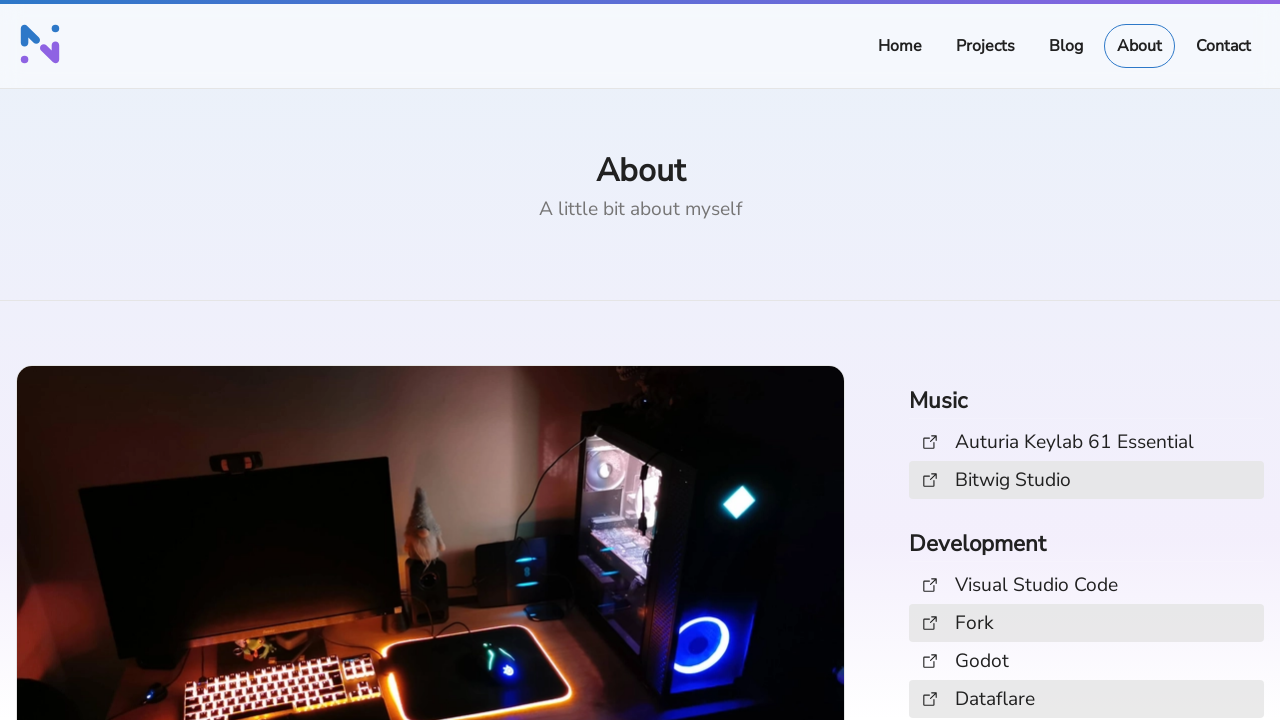

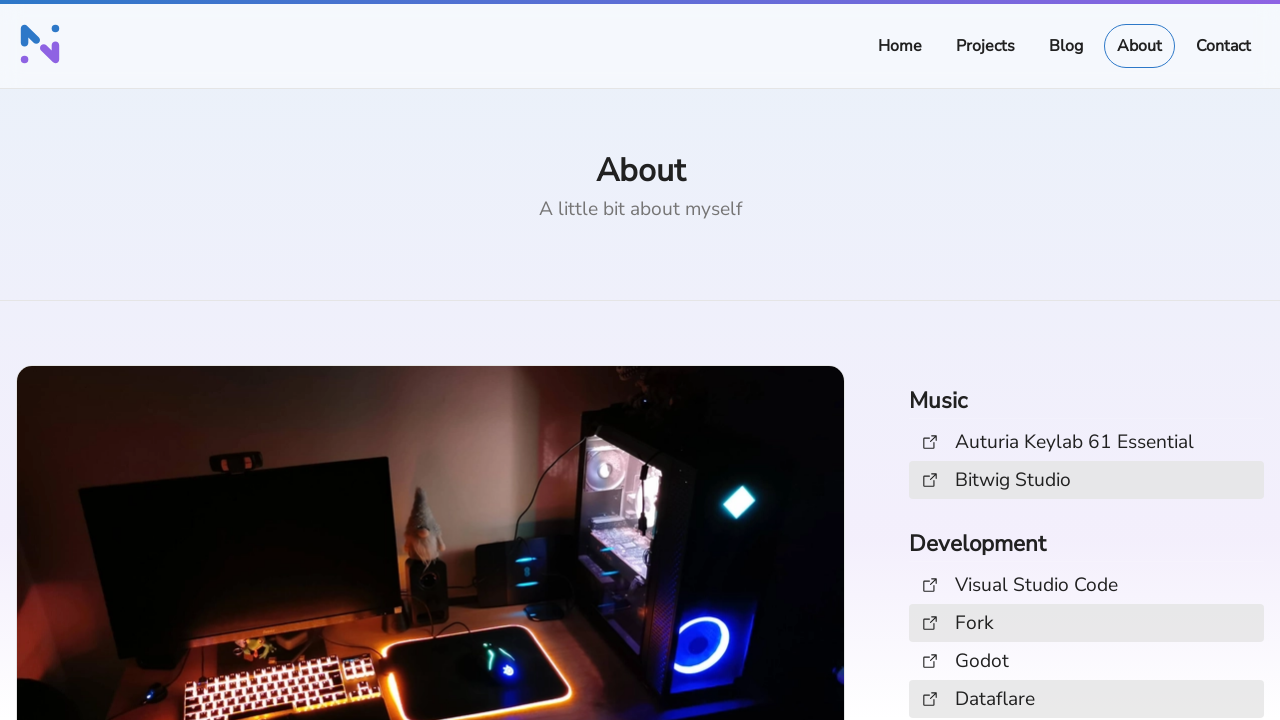